Navigates to ICA digital flyer pages and clicks the PDF download button

Starting URL: https://www.e-magin.se/latestpaper/68j2dh4h/paper

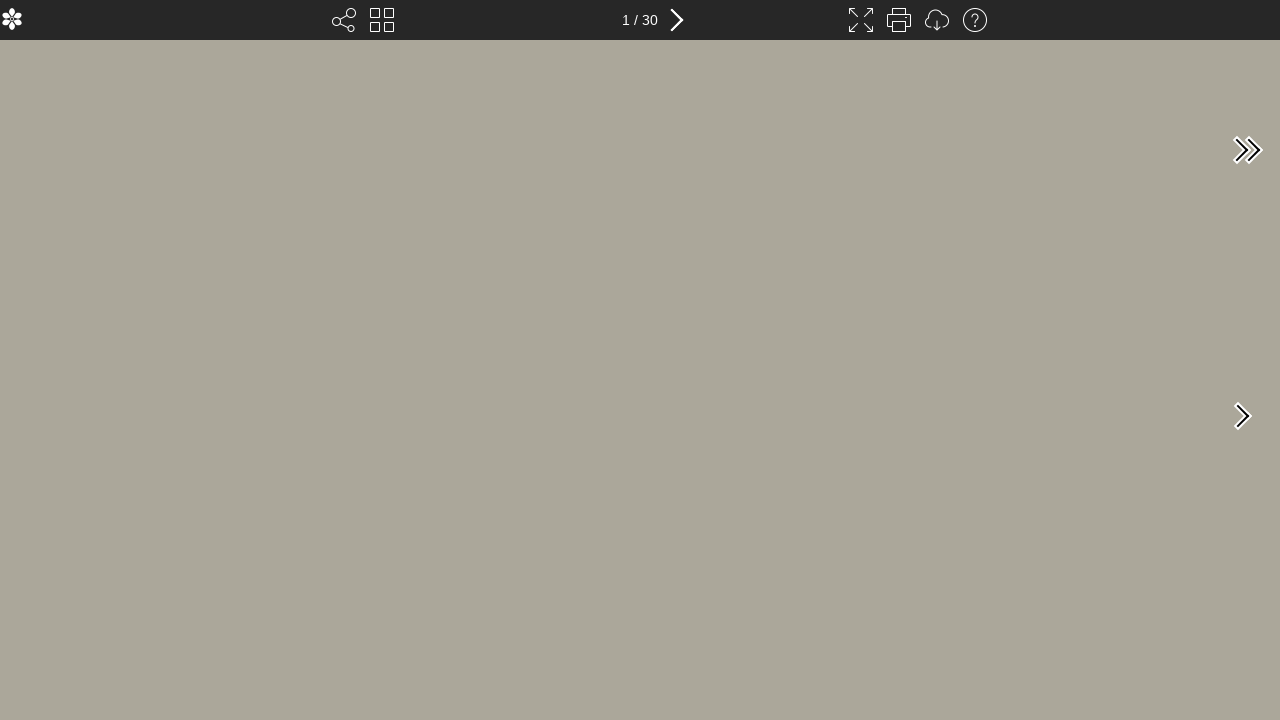

Waited for initial page to load (networkidle)
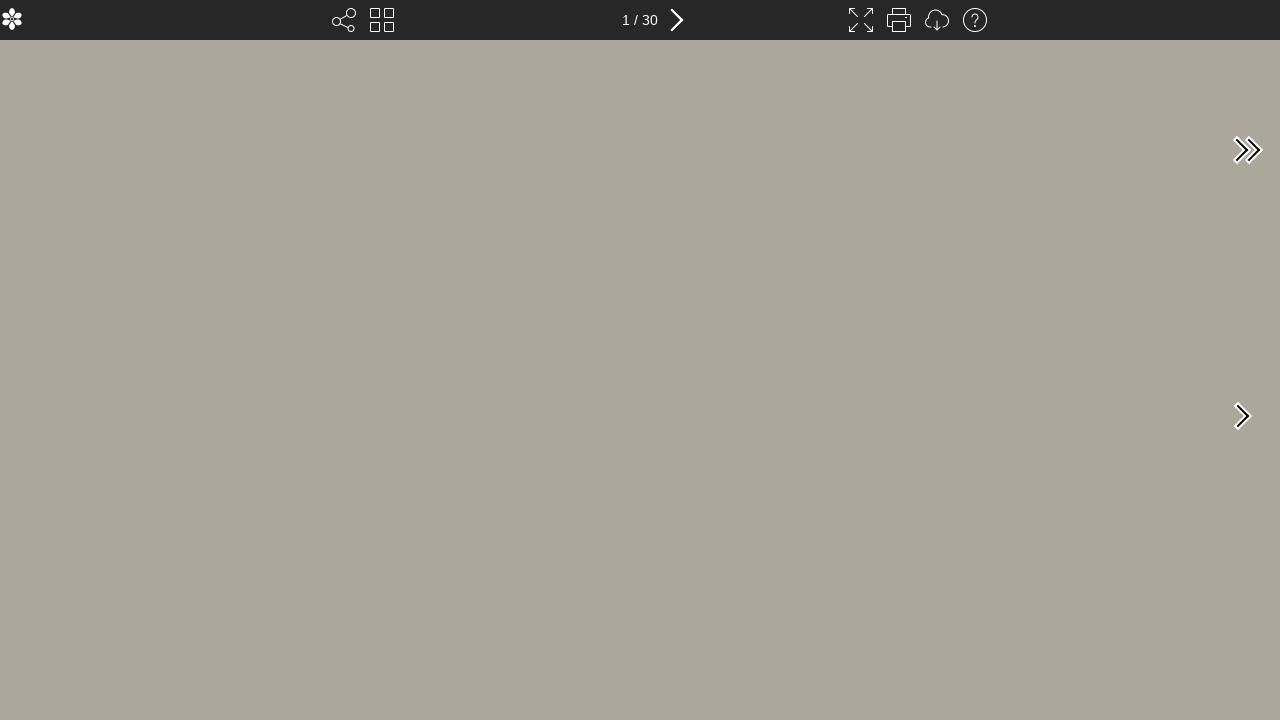

Clicked PDF download button on first ICA flyer at (936, 20) on xpath=//*[@id="toolbarContainer"]/div[3]/div/button[3]/div[1]
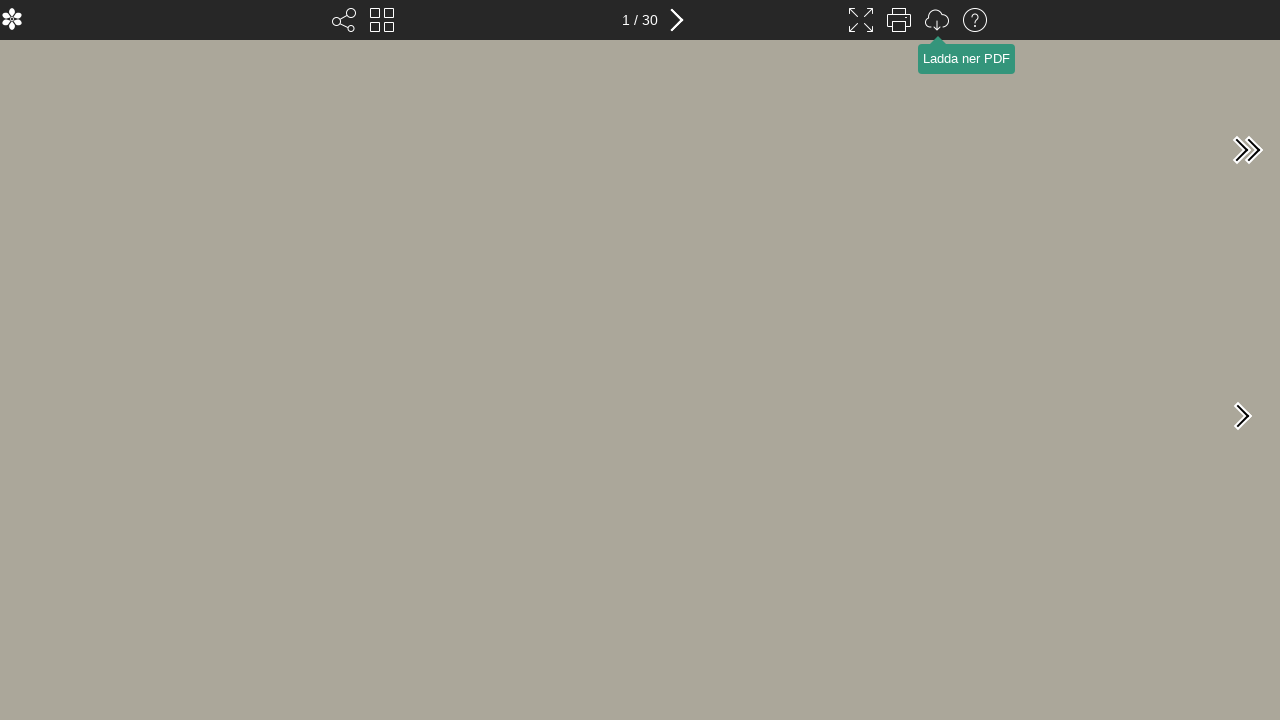

Navigated to second ICA store flyer page
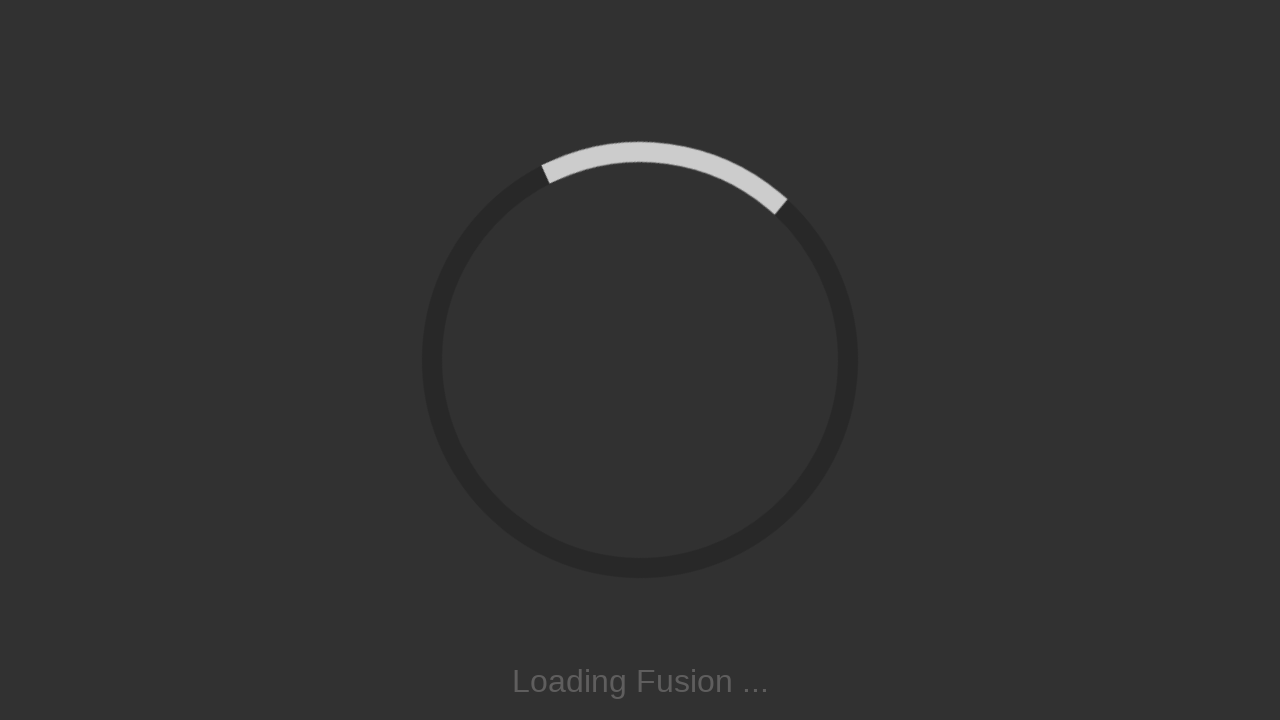

Waited for second flyer page to load (networkidle)
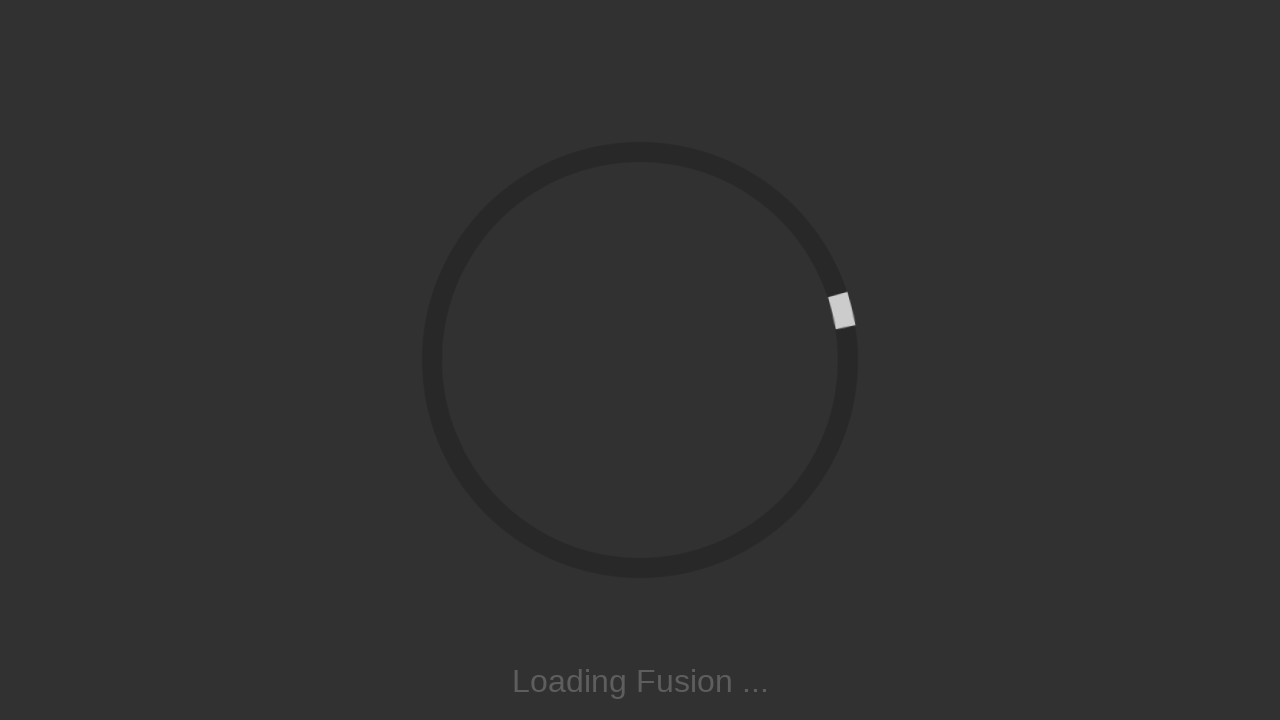

Clicked PDF download button on second ICA flyer at (296, 12) on xpath=//*[@id="toolbarContainer"]/div[3]/div/button[3]/div[1]
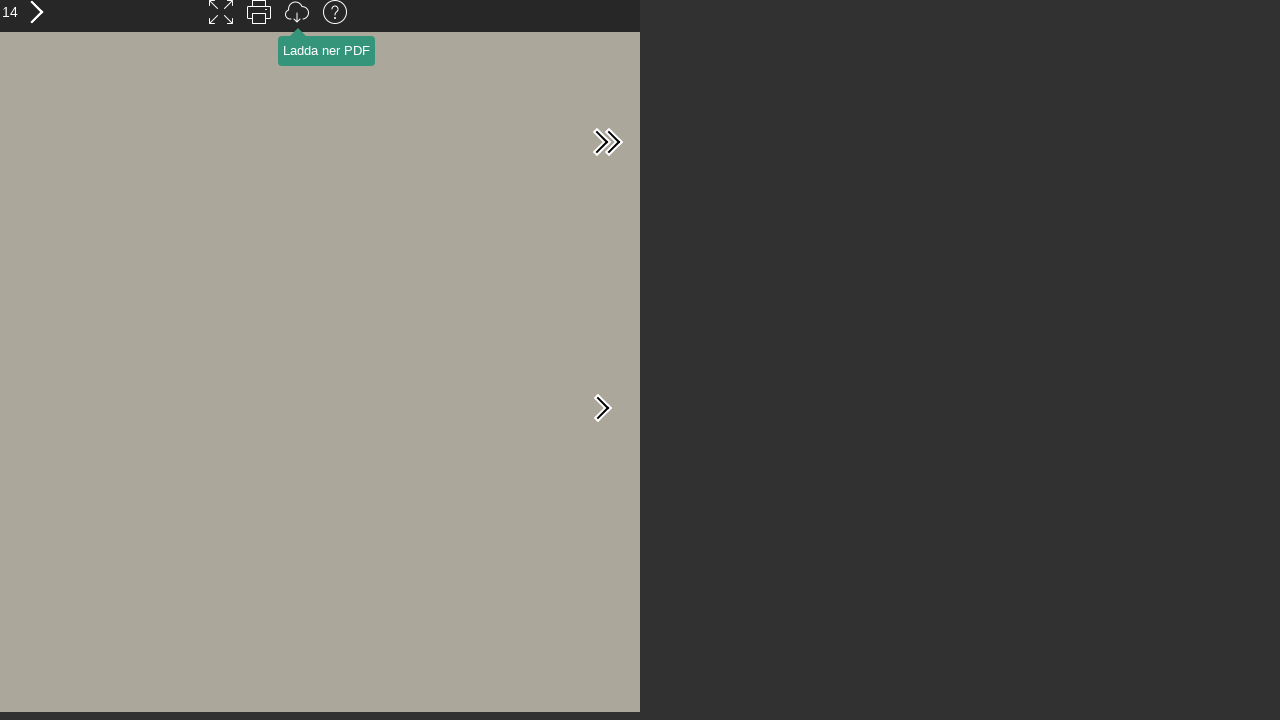

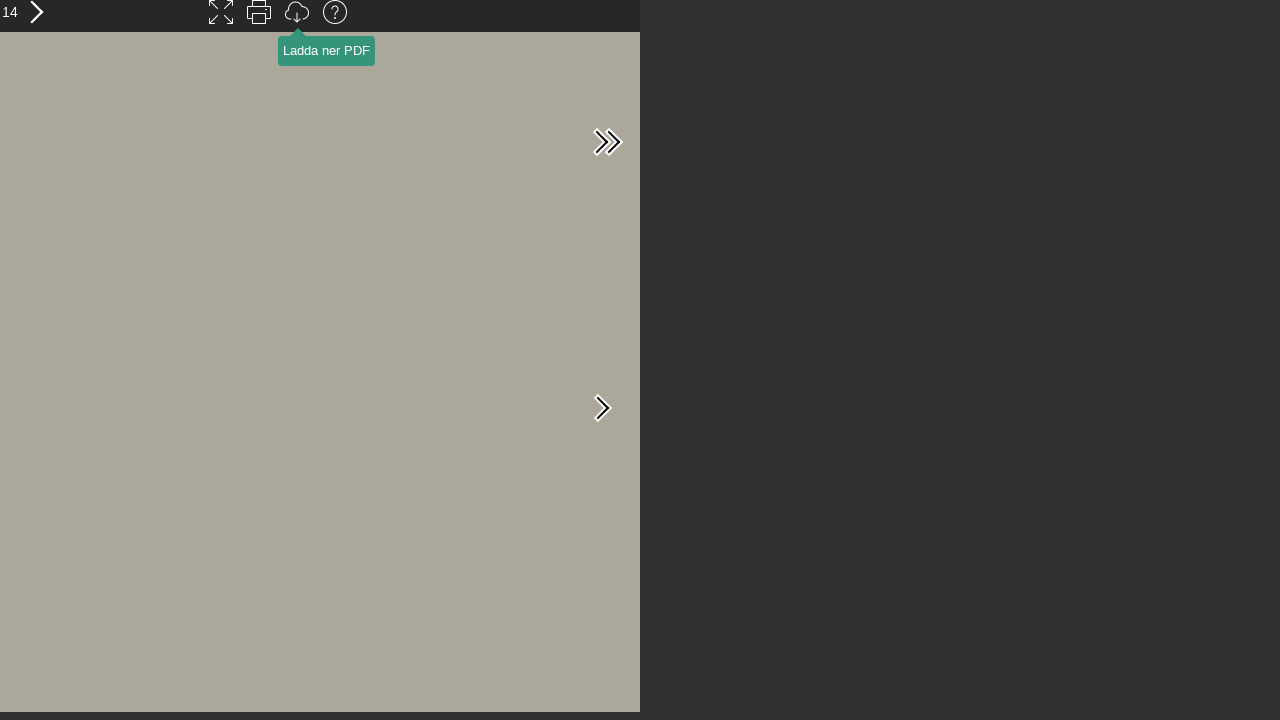